Tests auto-suggestion functionality by filling a field and pressing arrow down

Starting URL: https://www.redbus.in/

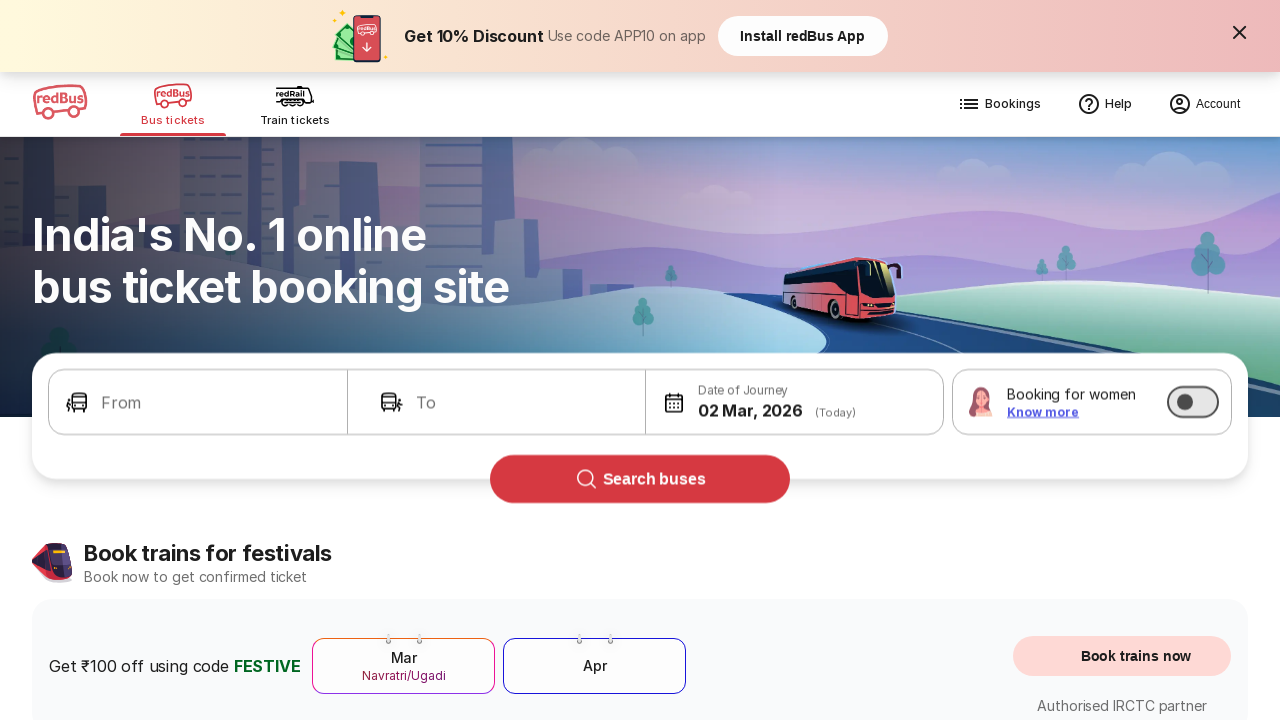

Filled 'From' field with 'Del' to trigger auto-suggestions on internal:label="From"i
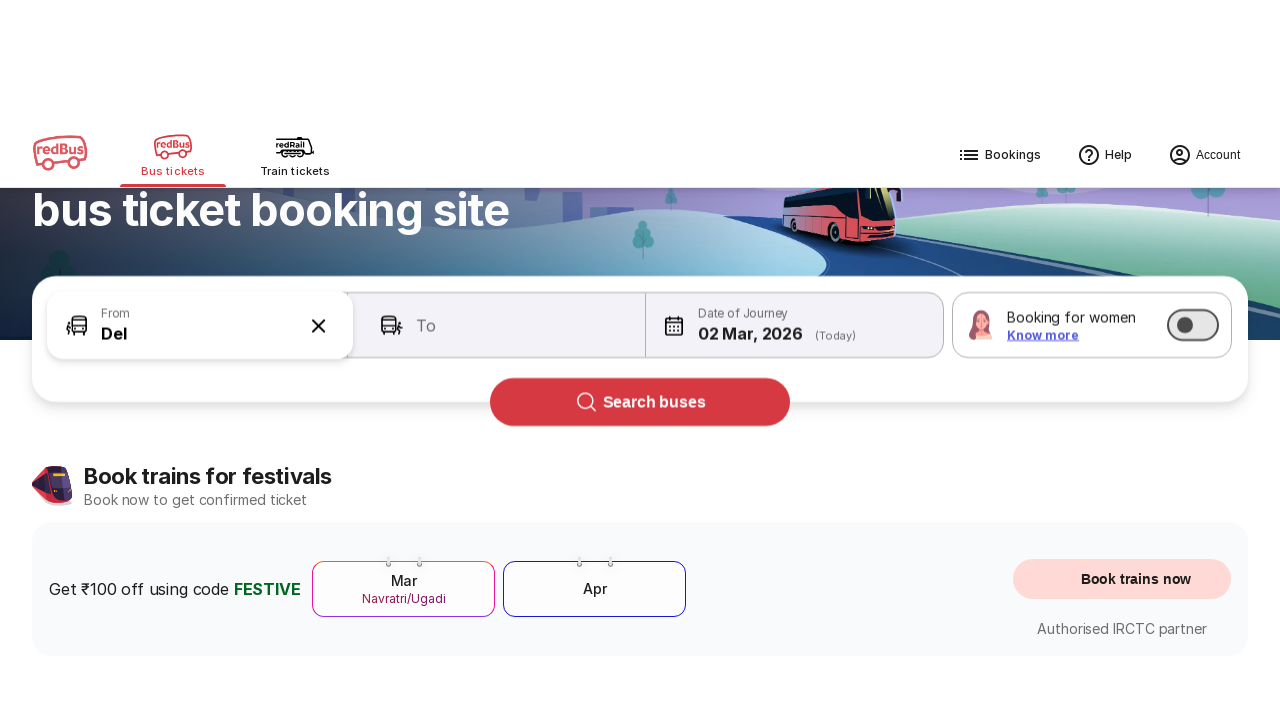

Pressed ArrowDown to navigate to first auto-suggestion on internal:label="From"i
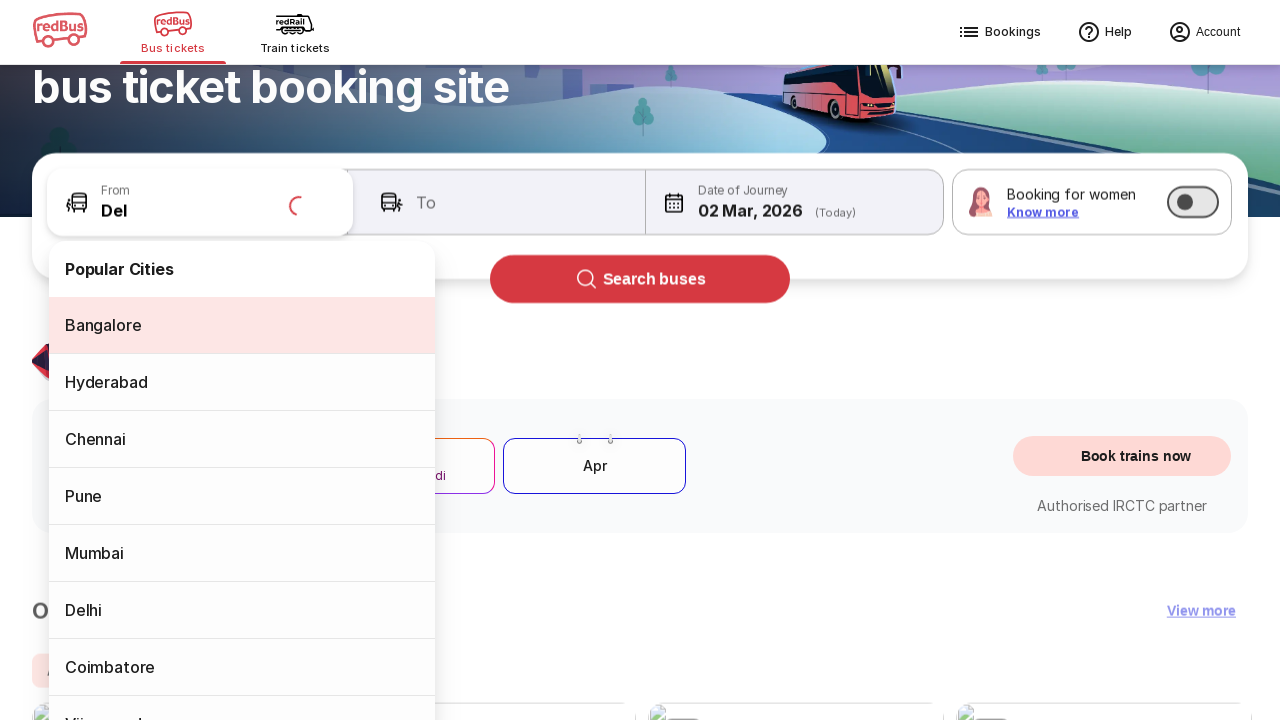

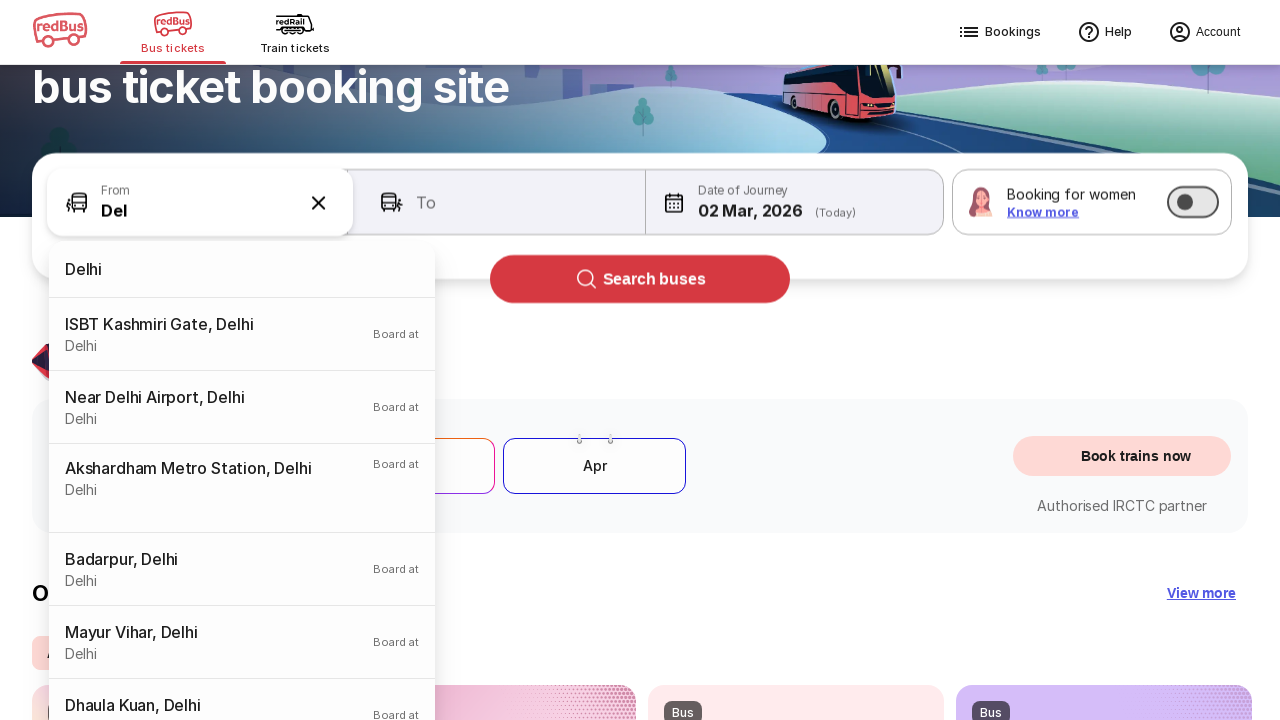